Tests a registration form by filling in first name, last name, and email fields, then submitting and verifying the success message.

Starting URL: http://suninjuly.github.io/registration1.html

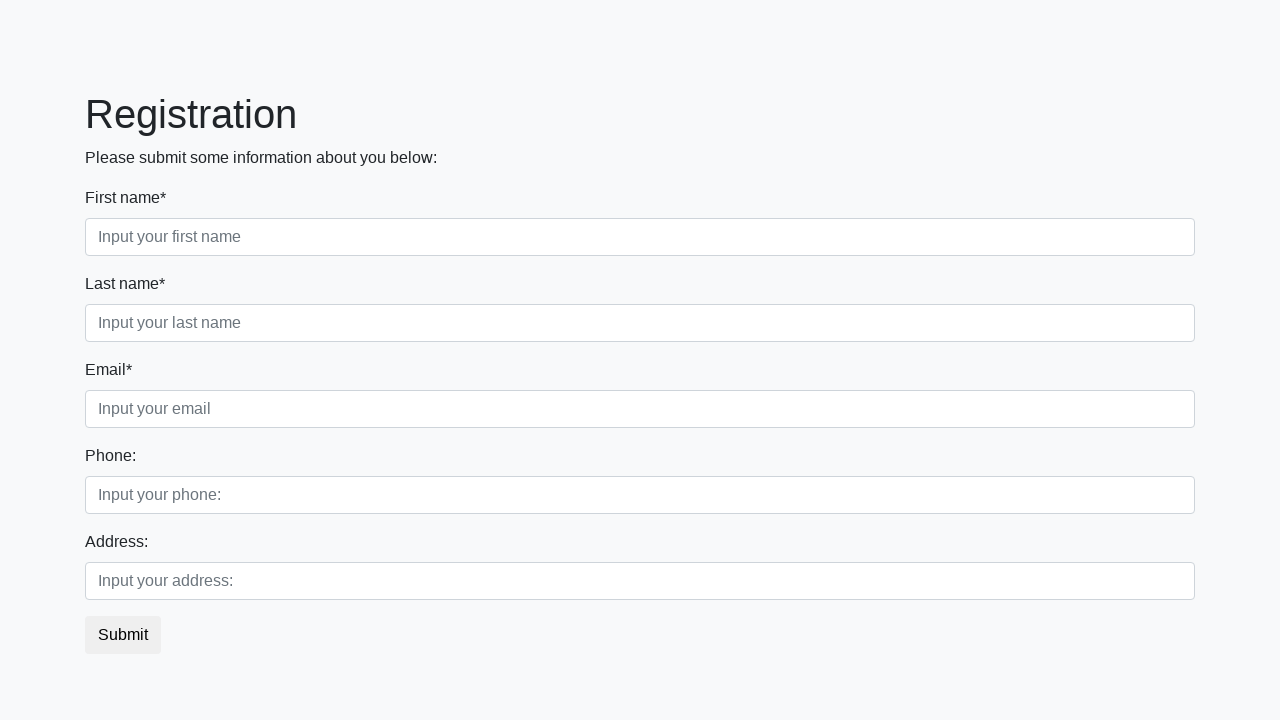

Filled first name field with 'Ivan' on div.first_block > div.first_class > input.first
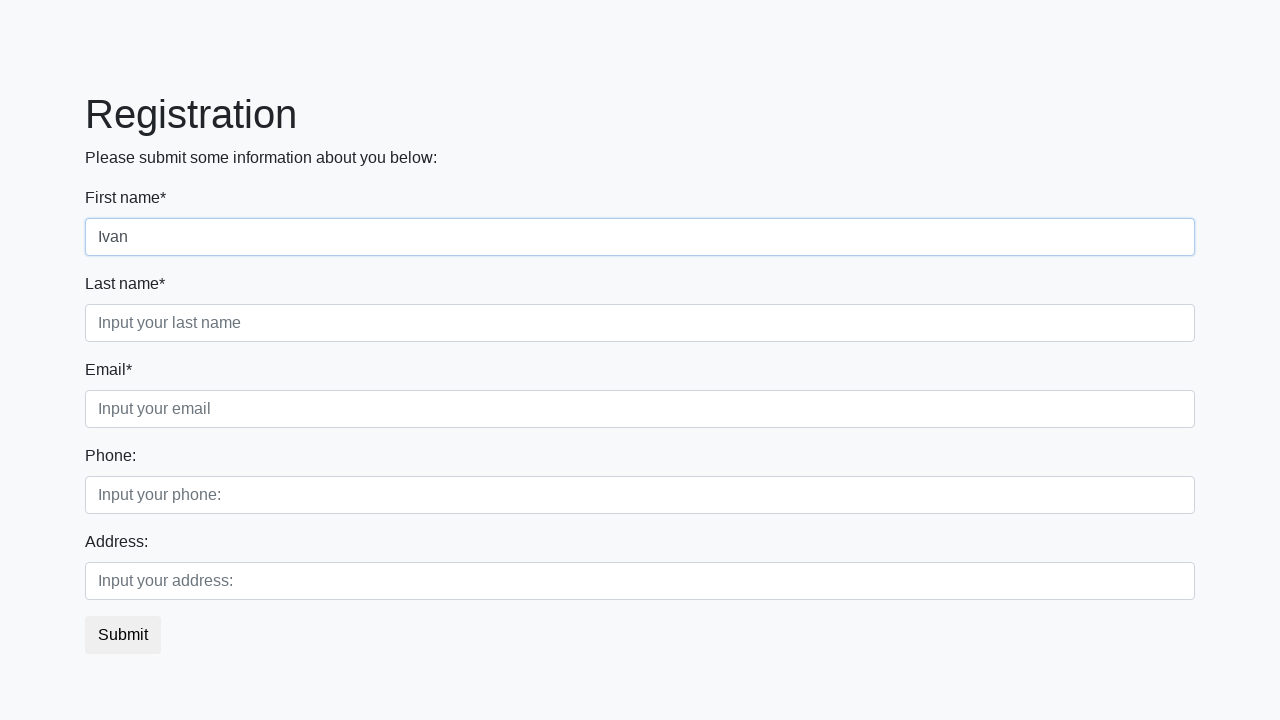

Filled last name field with 'Petrov' on div.first_block > div.second_class > input.second
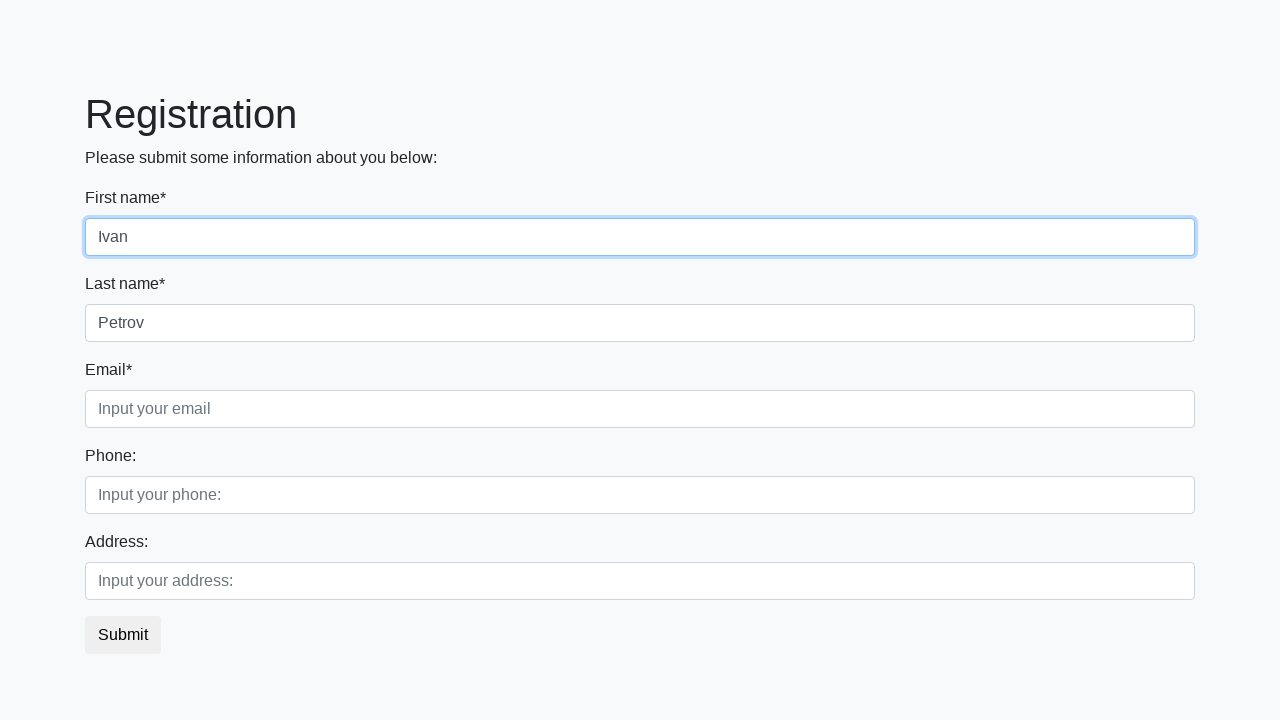

Filled email field with 'Smolensk@dd.r' on div.first_block > div.third_class > input.third
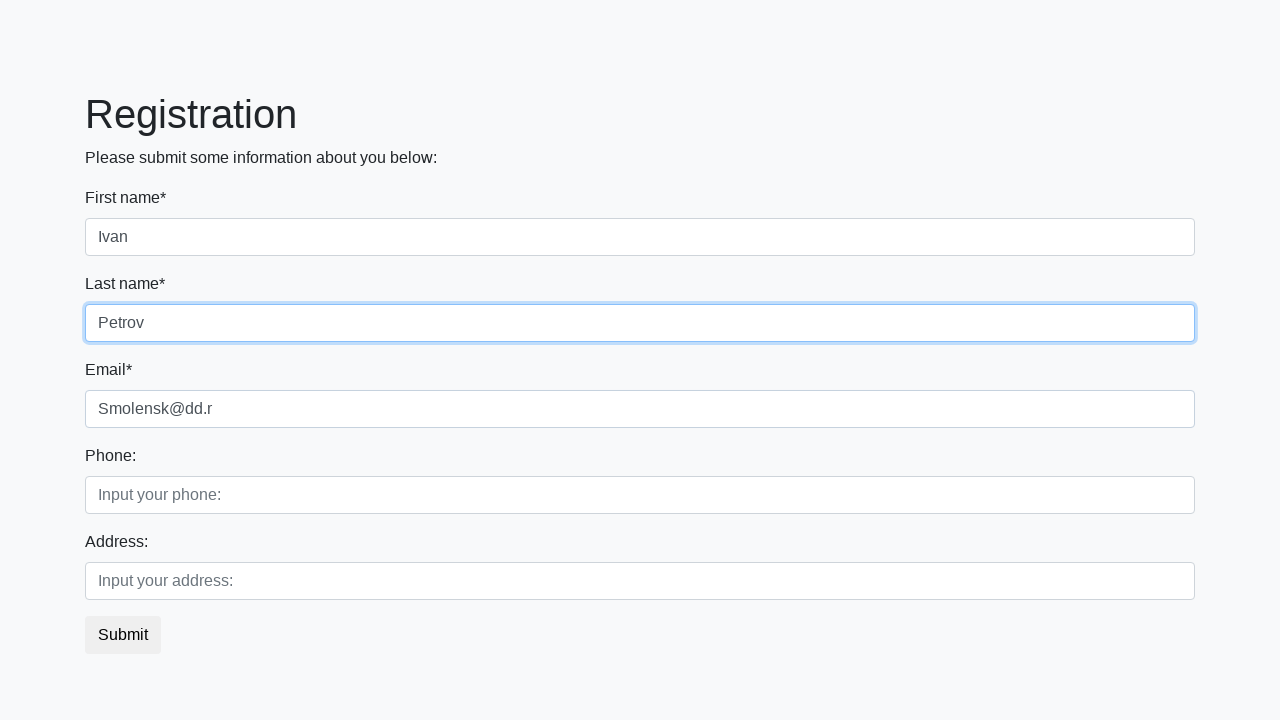

Clicked submit button to register at (123, 635) on button.btn
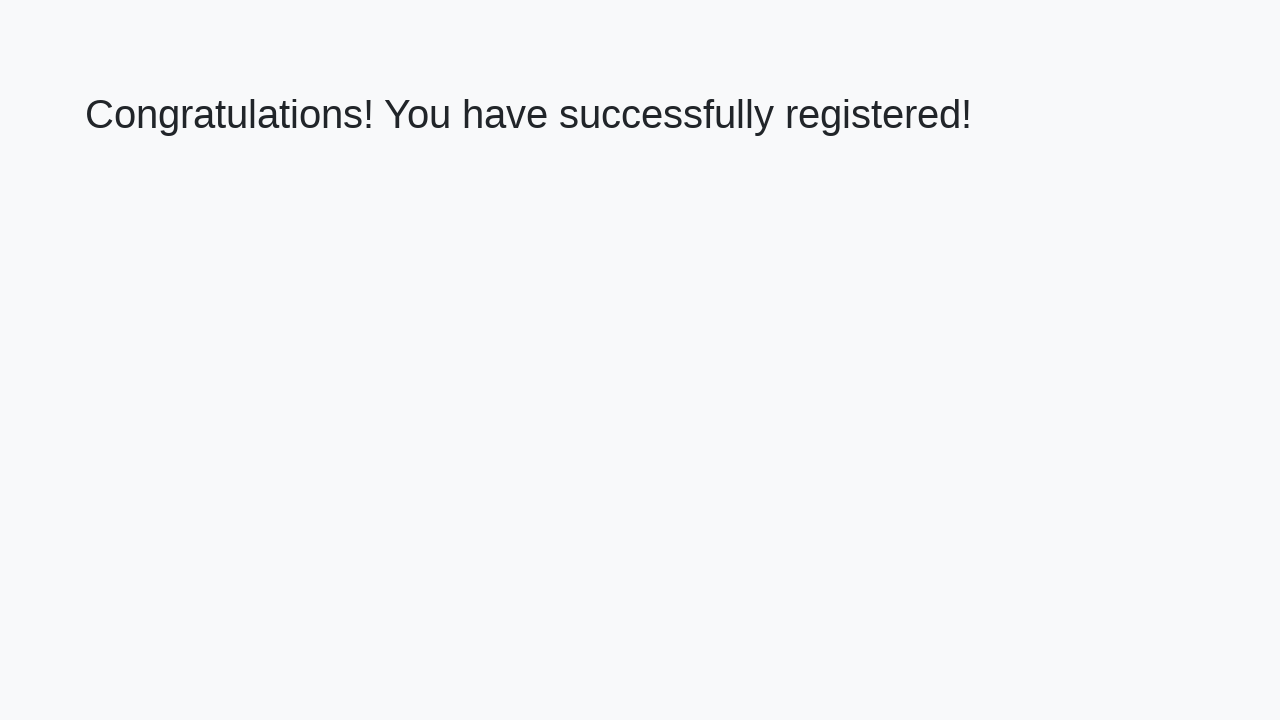

Success message appeared - registration completed
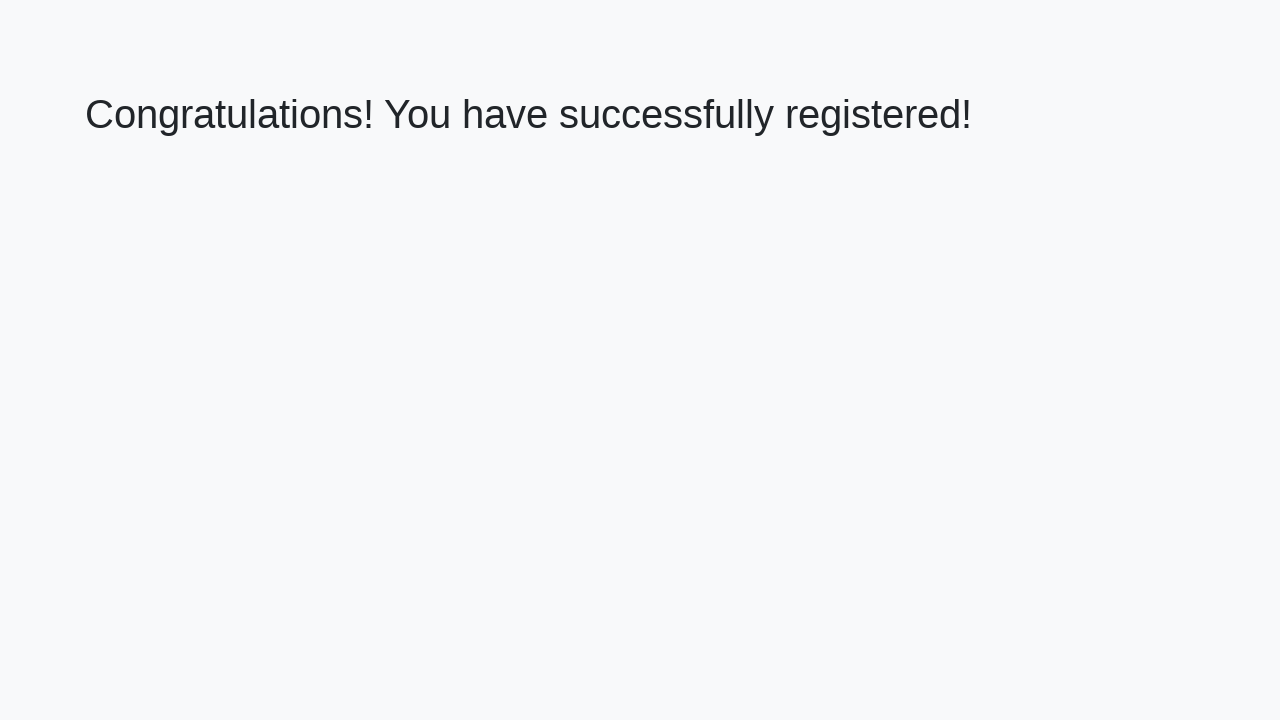

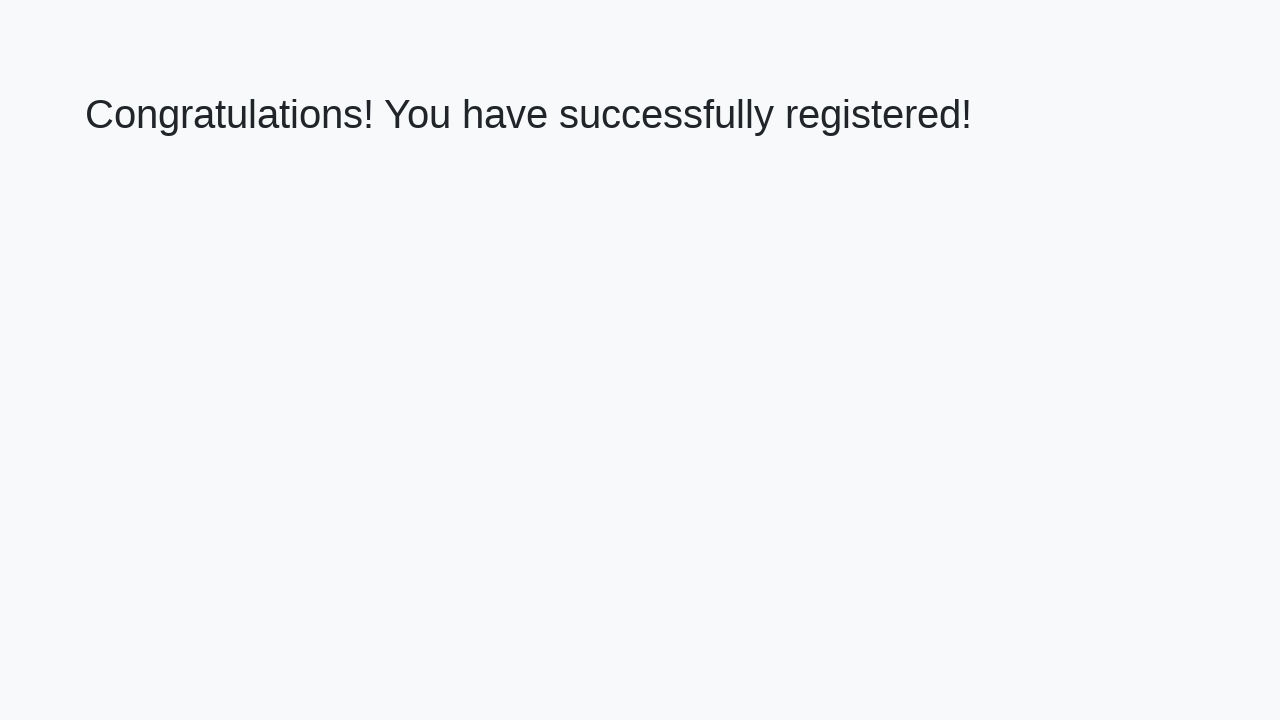